Tests the Text Box form on DemoQA Elements page by filling in full name, email, current address, and permanent address fields, then verifying the submitted data is displayed.

Starting URL: https://demoqa.com

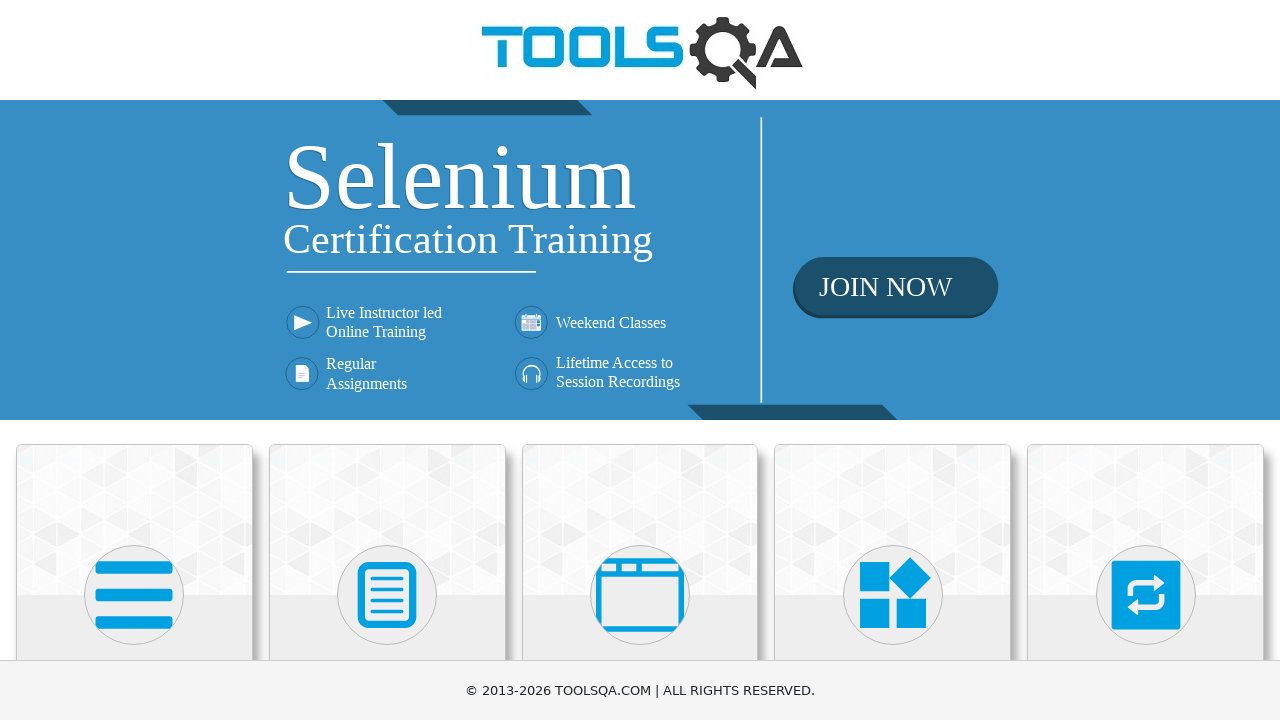

Clicked on Elements card at (134, 360) on text=Elements
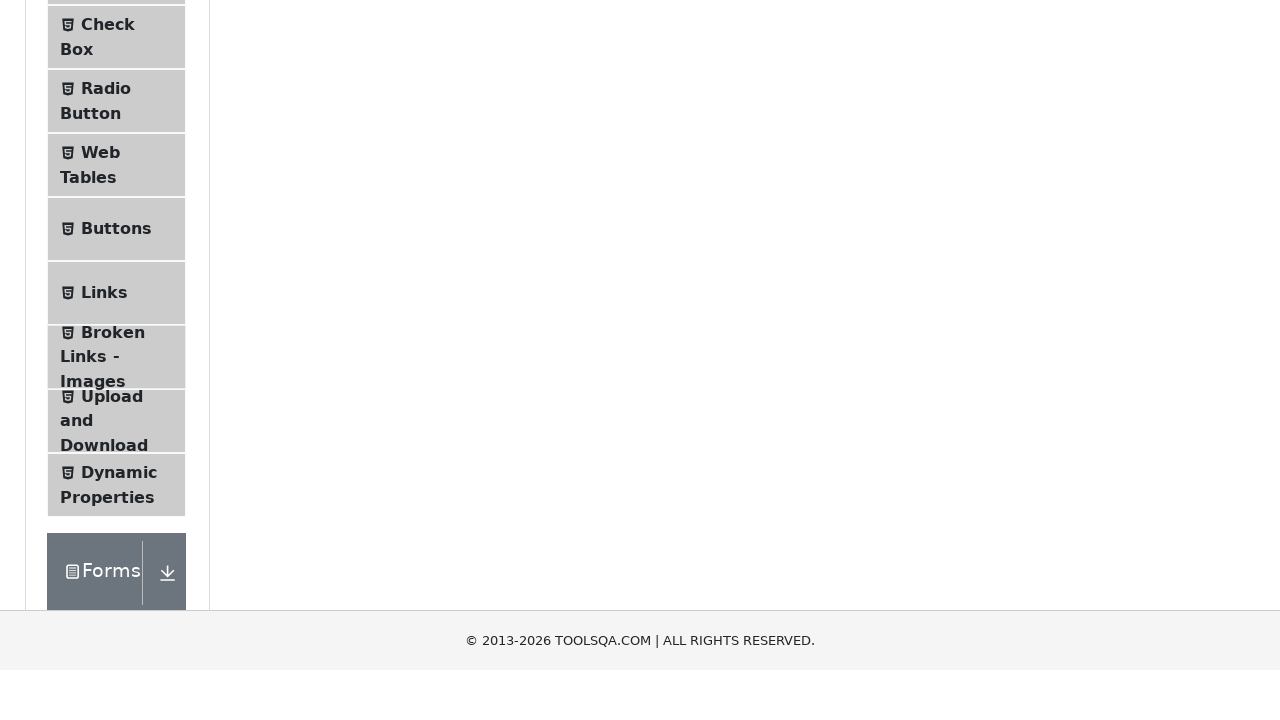

Clicked on Text Box menu item at (119, 261) on text=Text Box
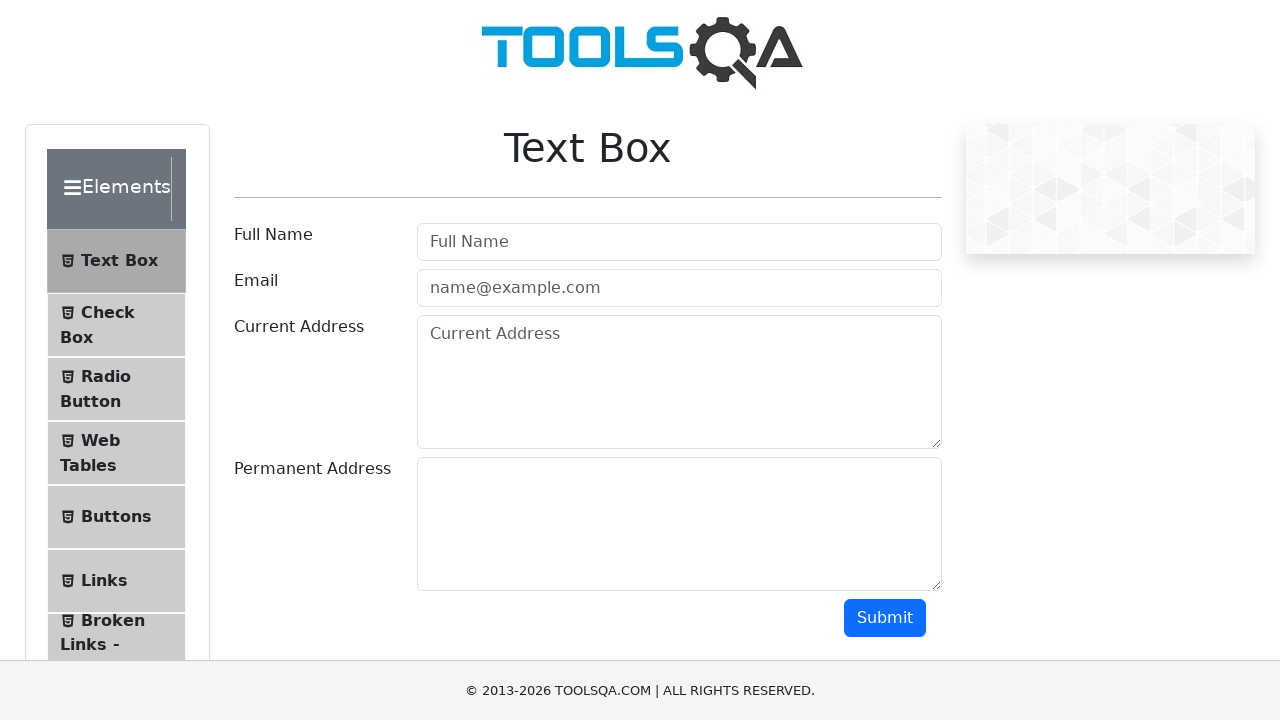

Filled Full Name field with 'Esteban Calderón Moya' on input#userName
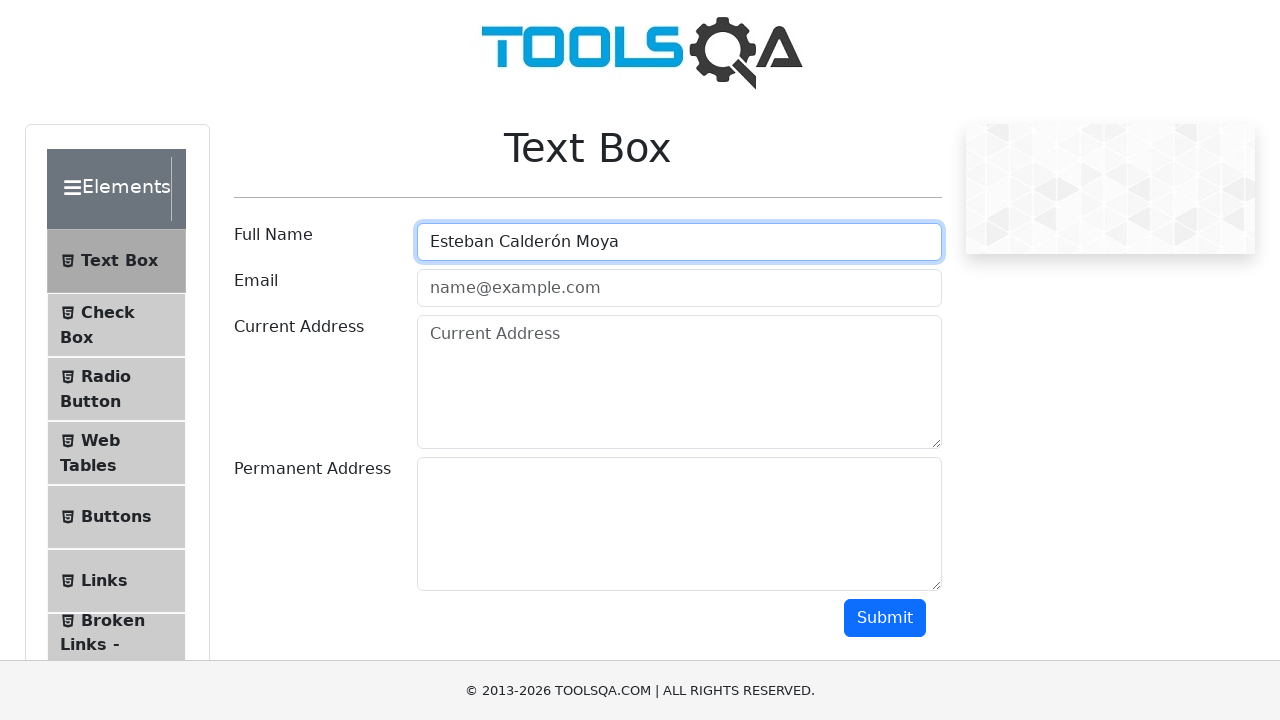

Filled Email field with 'esteban@testing.com' on input#userEmail
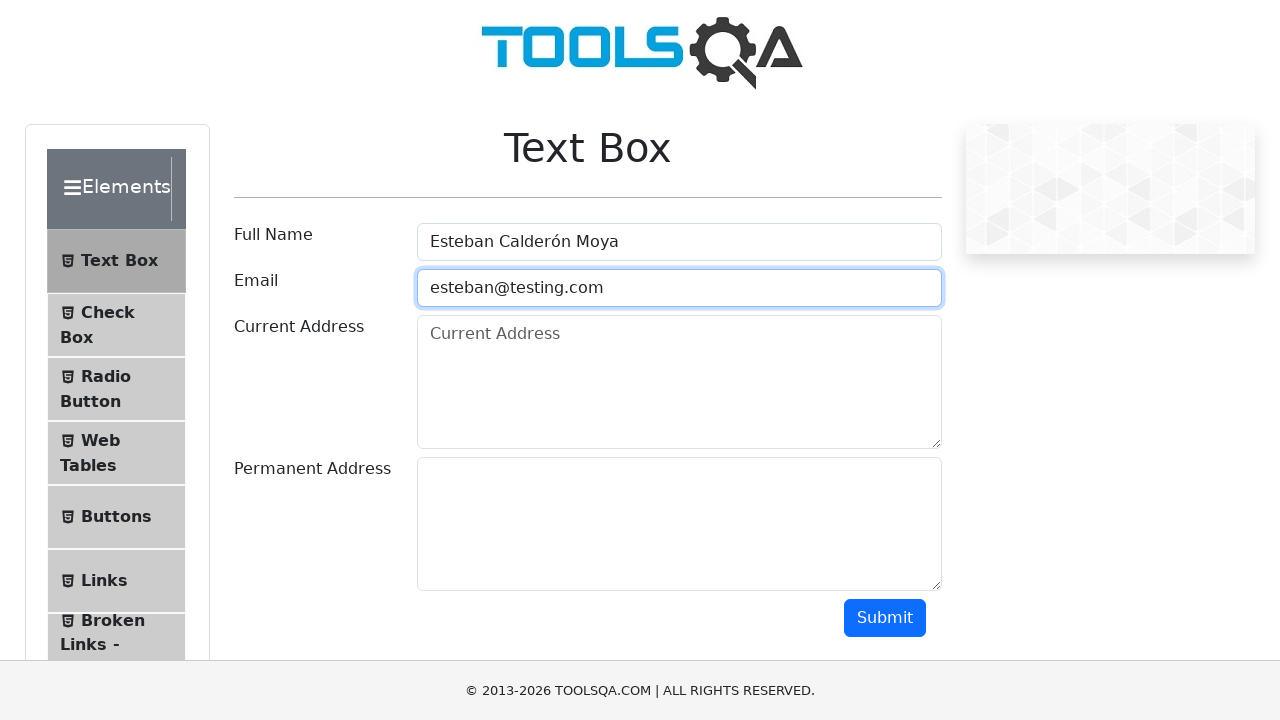

Filled Current Address field with 'Dirección actual' on textarea#currentAddress
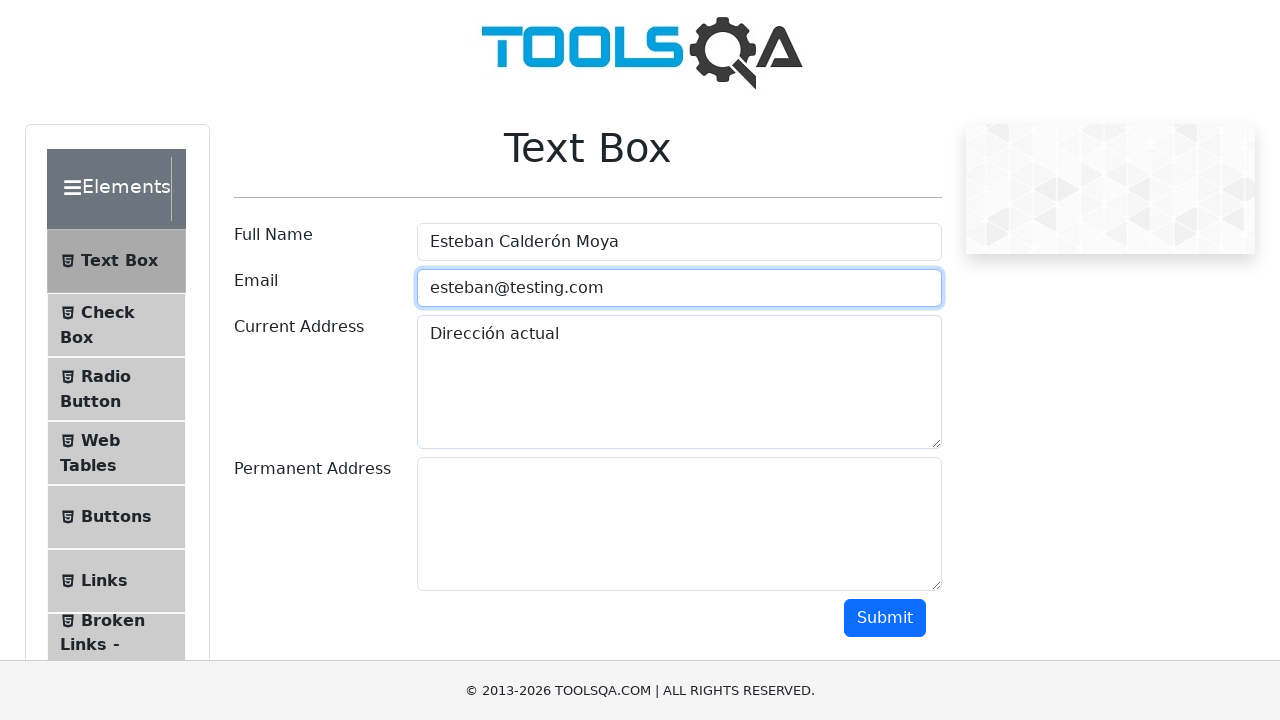

Filled Permanent Address field with 'Dirección permanente' on textarea#permanentAddress
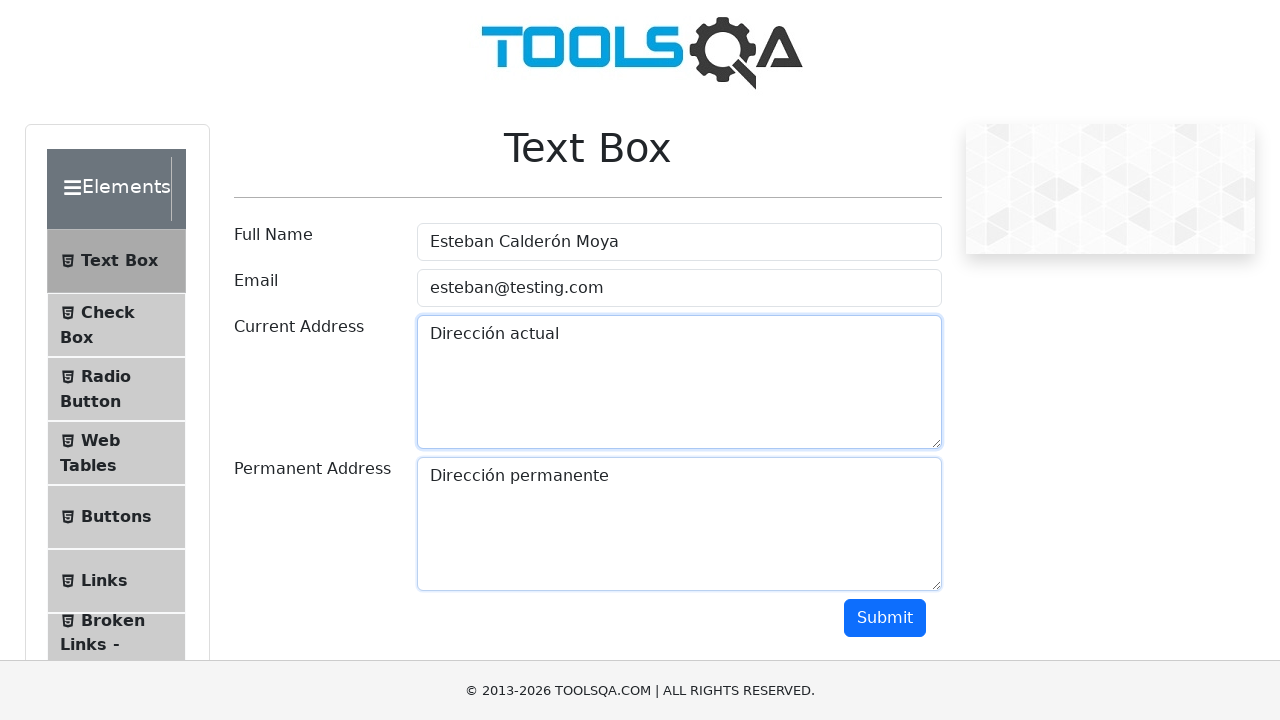

Scrolled Submit button into view
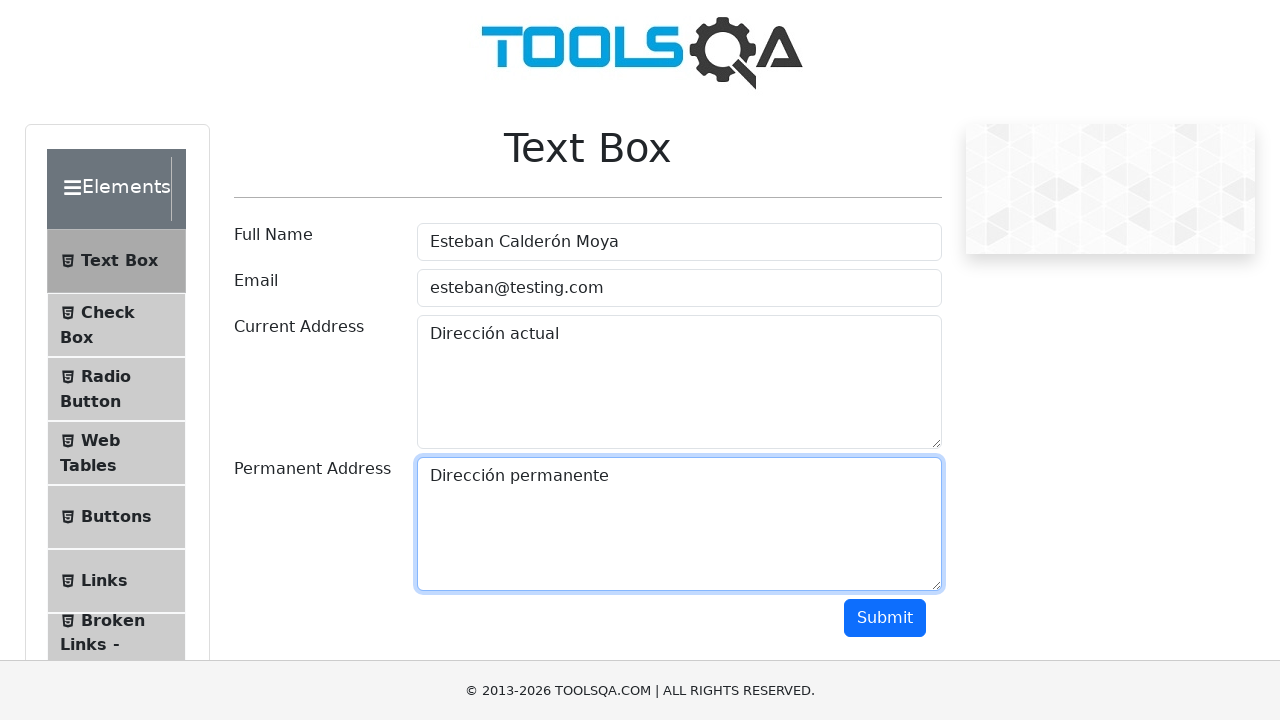

Clicked Submit button at (885, 618) on #submit
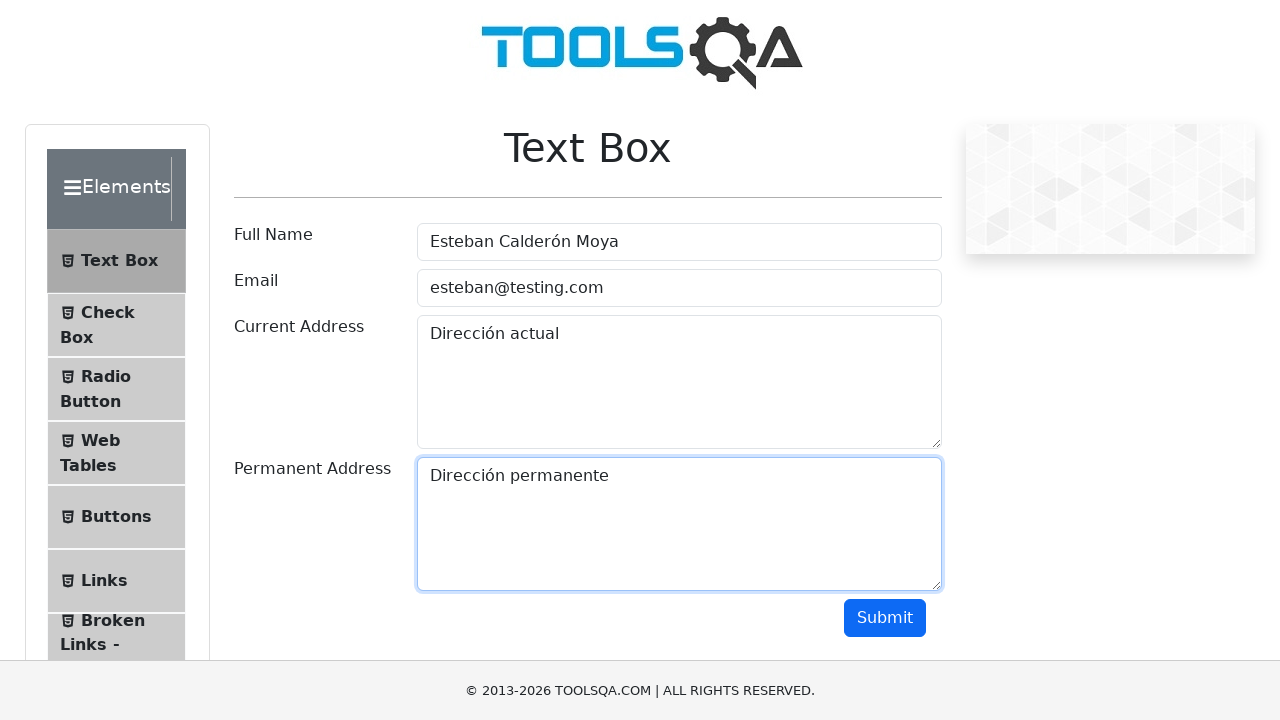

Output section loaded with submitted data
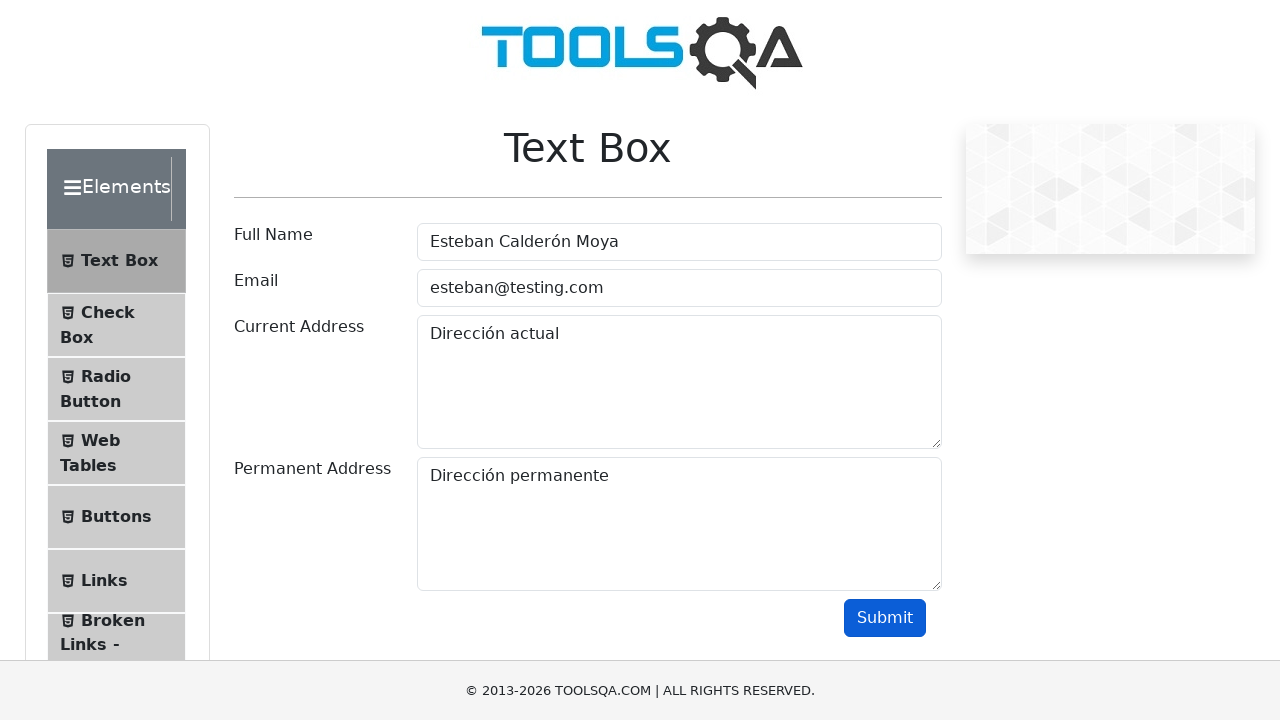

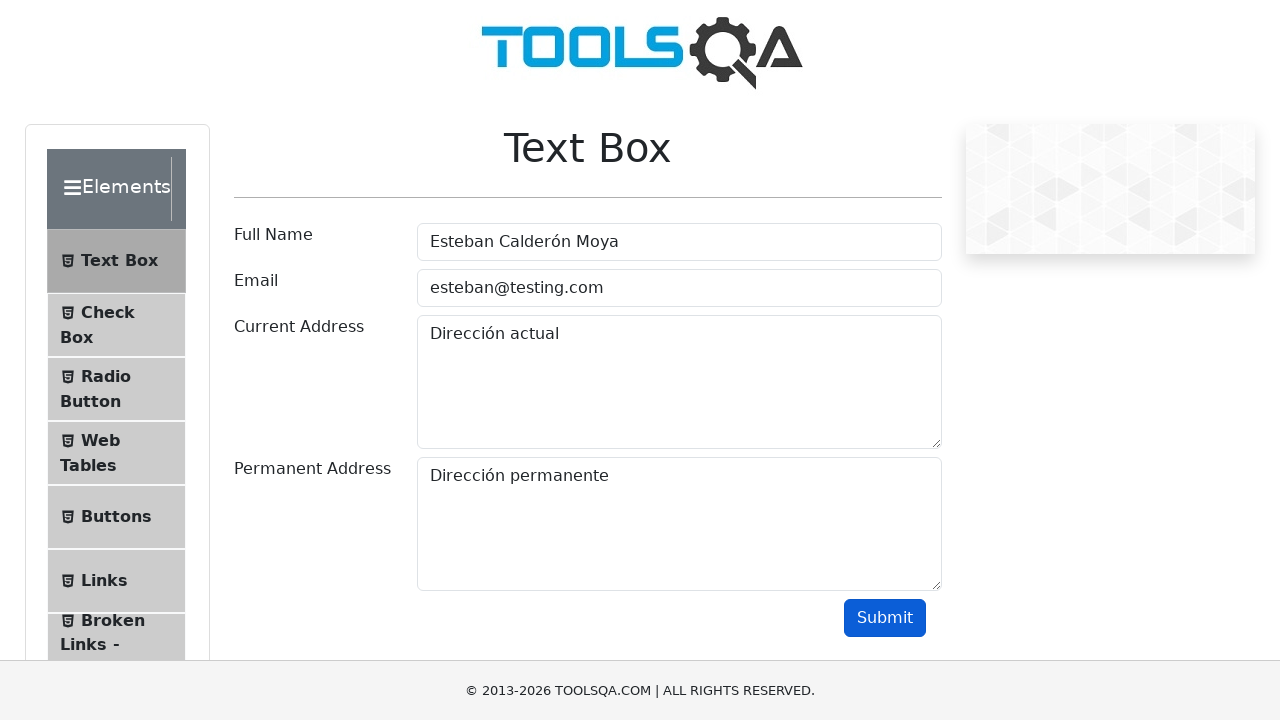